Navigates to the IIT Madras website and verifies the page loads by checking the page title

Starting URL: https://www.iitm.ac.in/

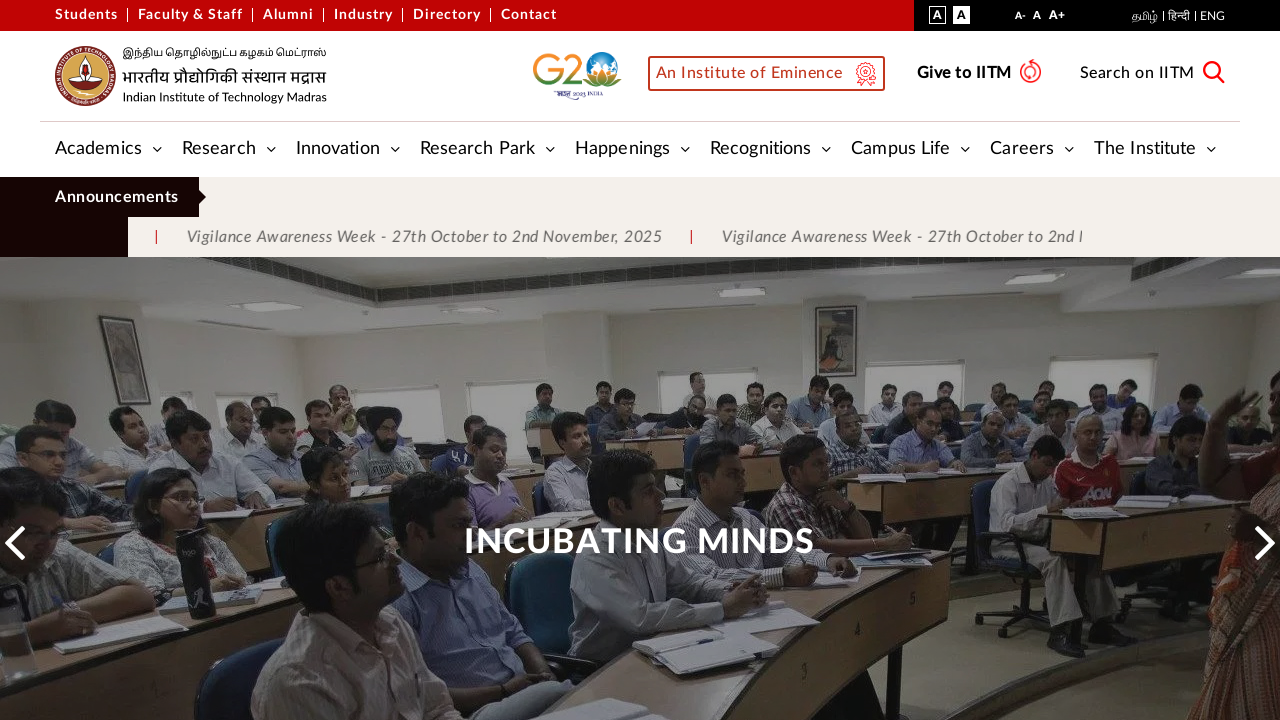

Waited for page to reach domcontentloaded state
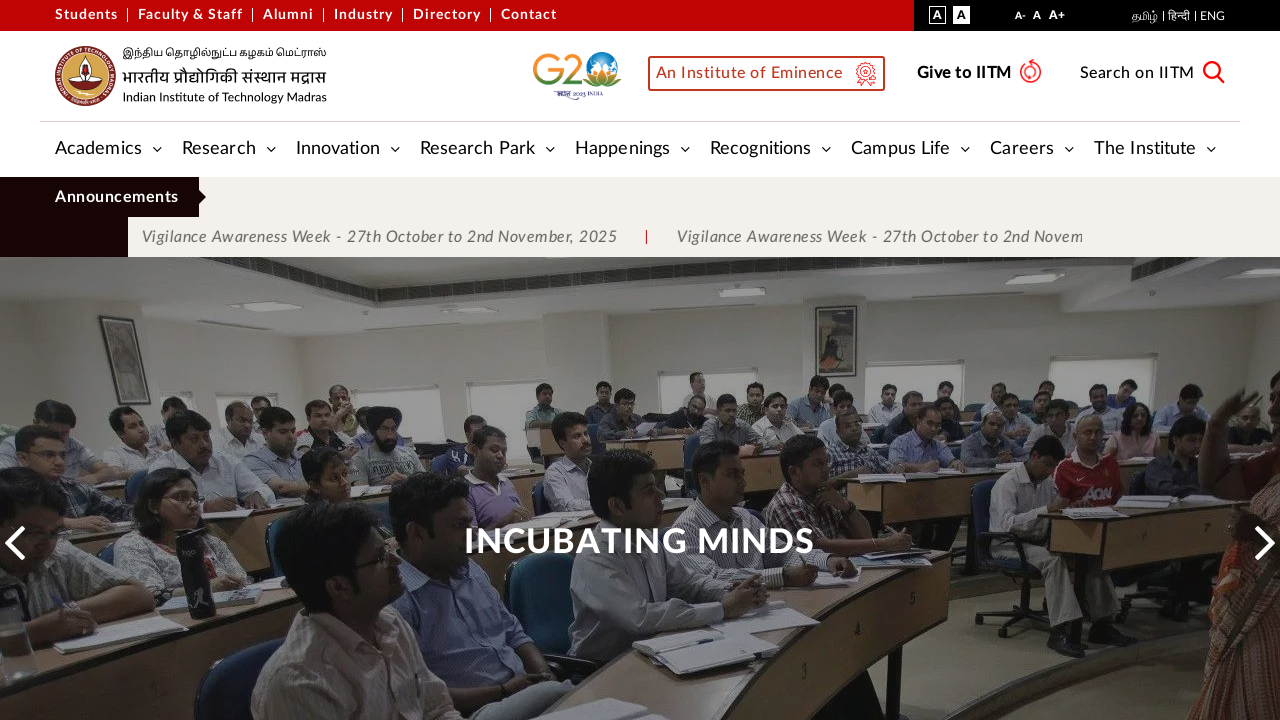

Retrieved page title: Indian Institute of Technology Madras
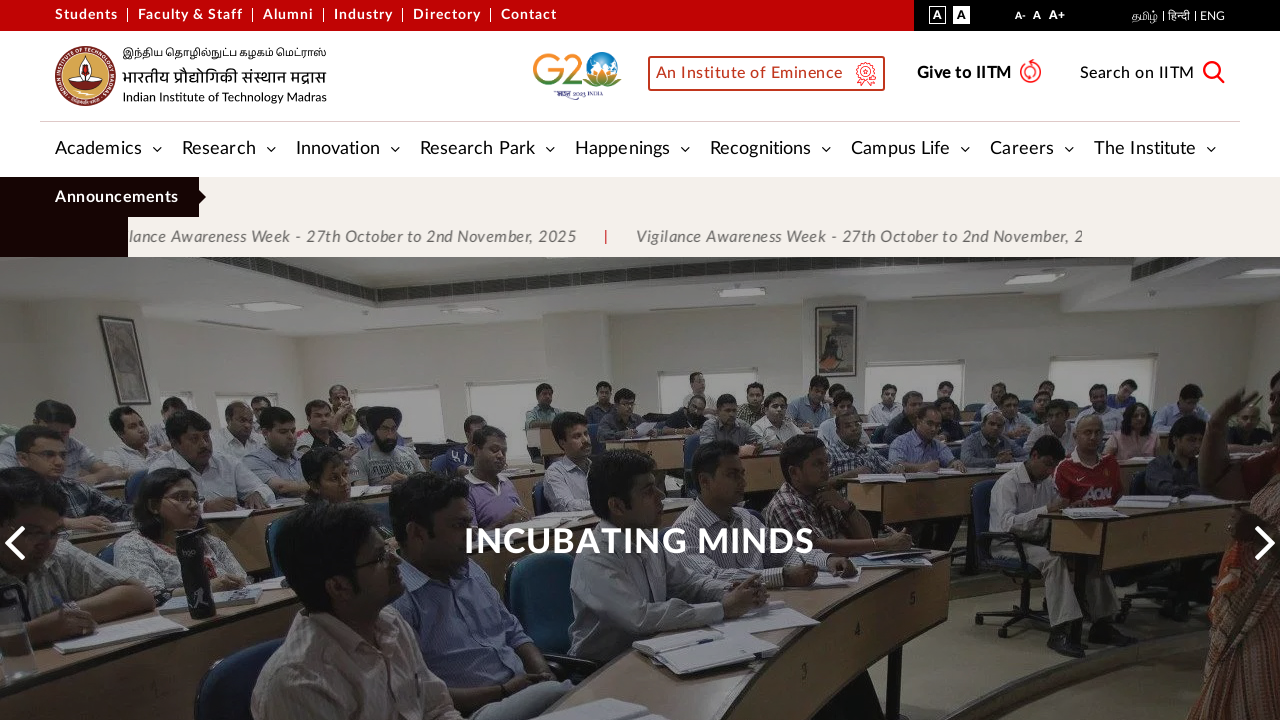

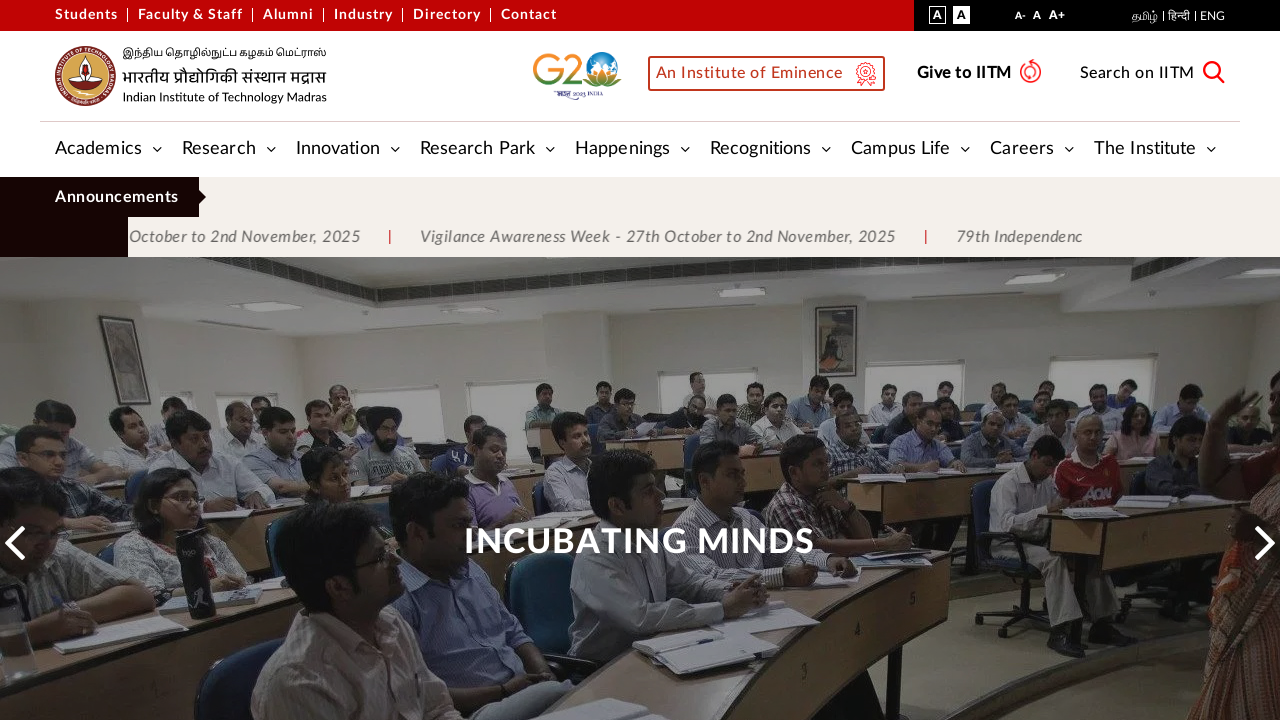